Tests that clicking the Browse Languages menu navigates to the ABC page with the correct URL

Starting URL: https://www.99-bottles-of-beer.net

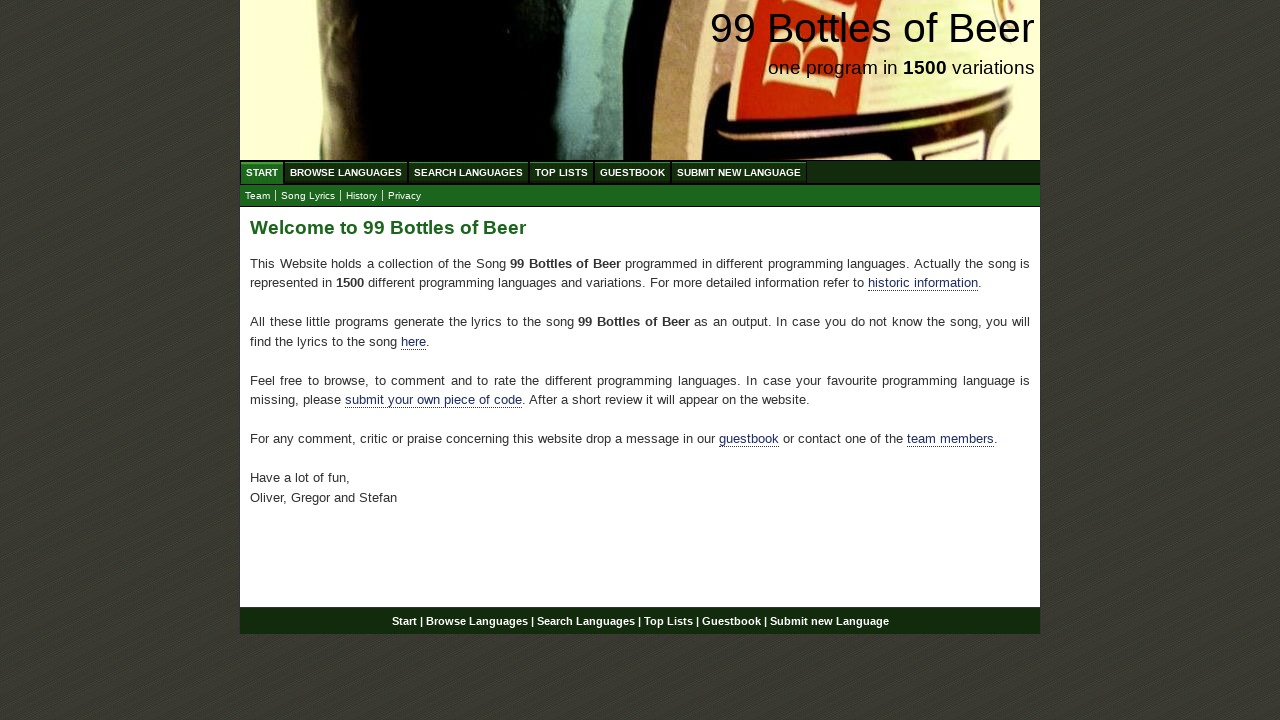

Clicked Browse Languages menu at (346, 172) on a:has-text('Browse Languages')
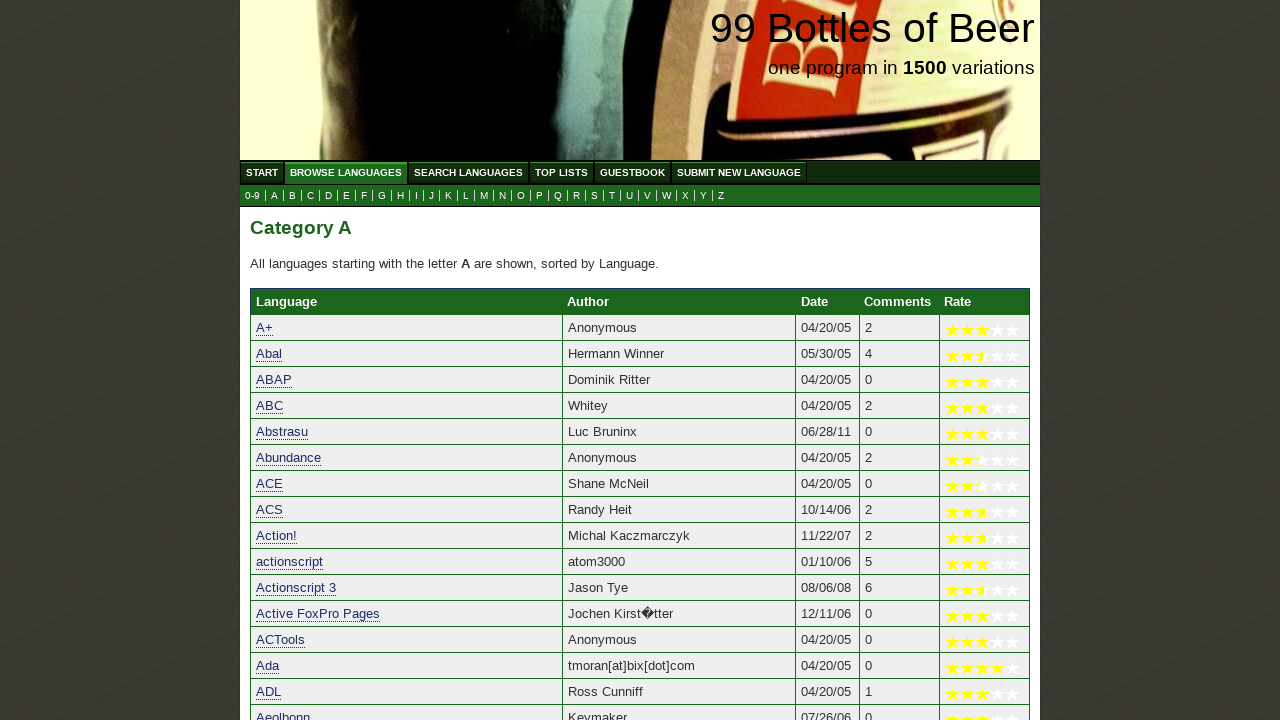

Verified navigation to ABC page with correct URL
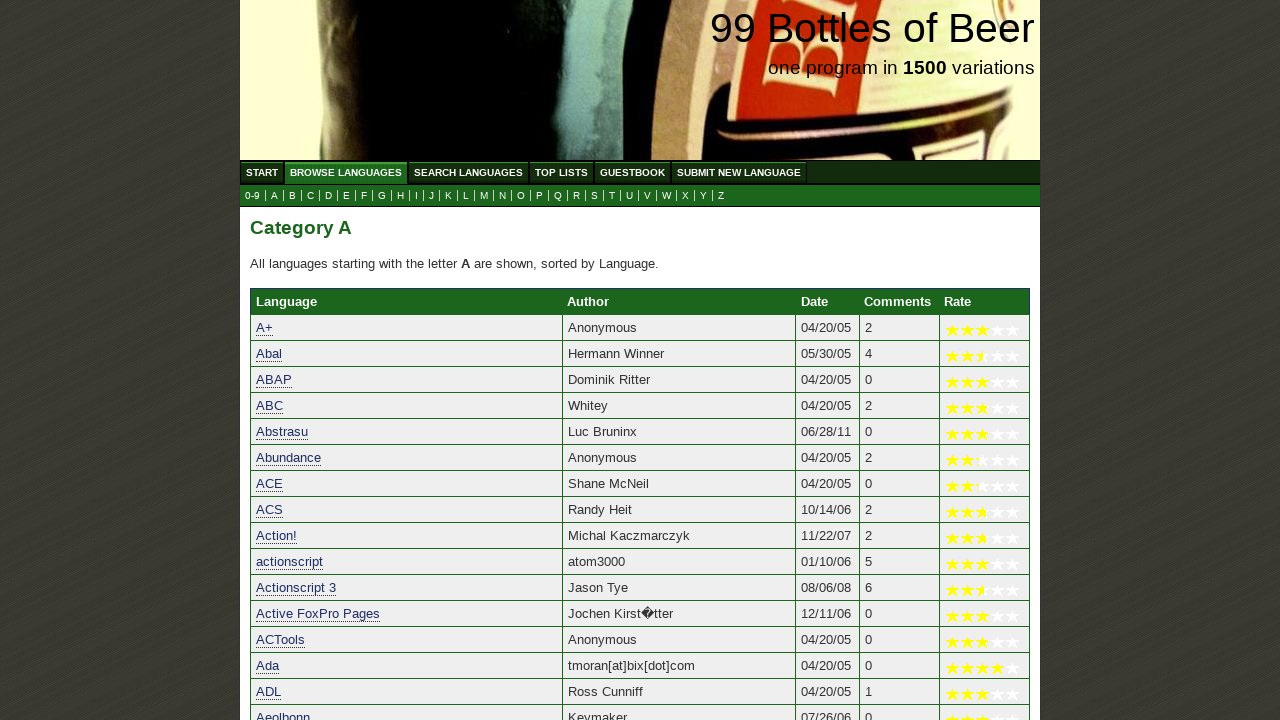

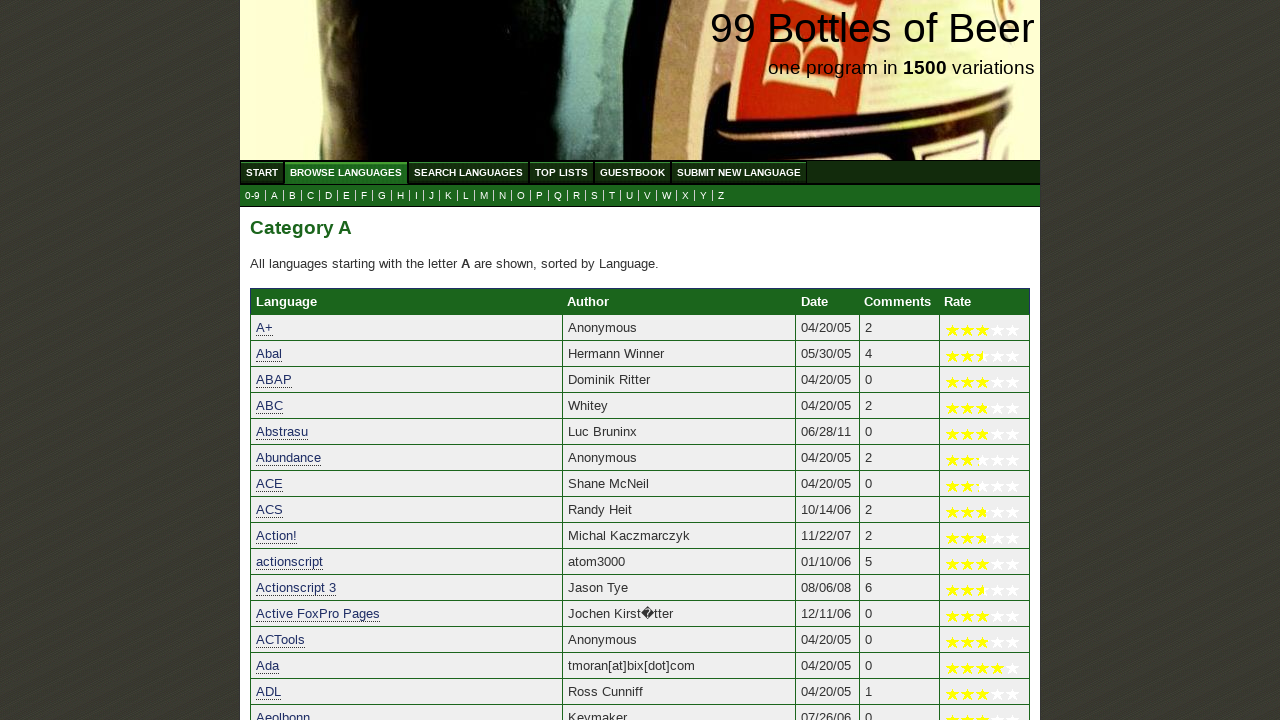